Tests hyperlink navigation on a status codes page by clicking various status code links (200, 301, 404, 500), verifying the correct URL is reached, and testing browser back navigation.

Starting URL: https://the-internet.herokuapp.com/status_codes

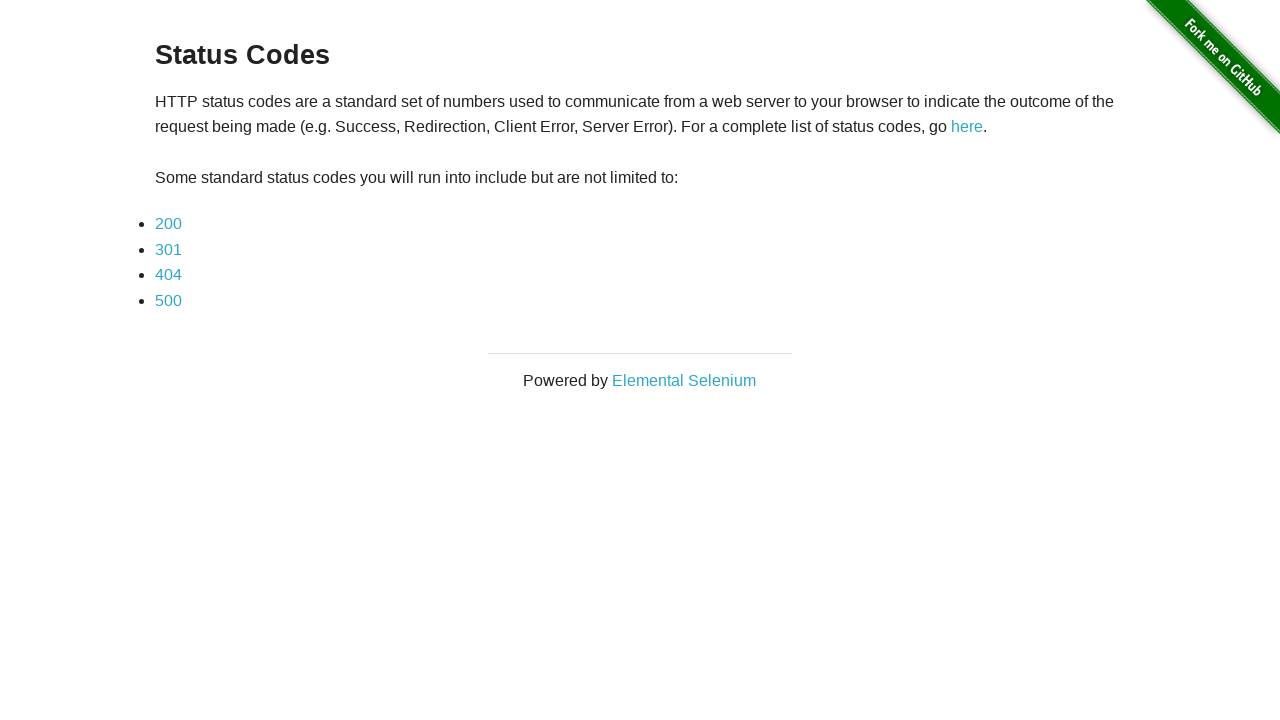

Clicked on 200 status code link at (168, 224) on text=200
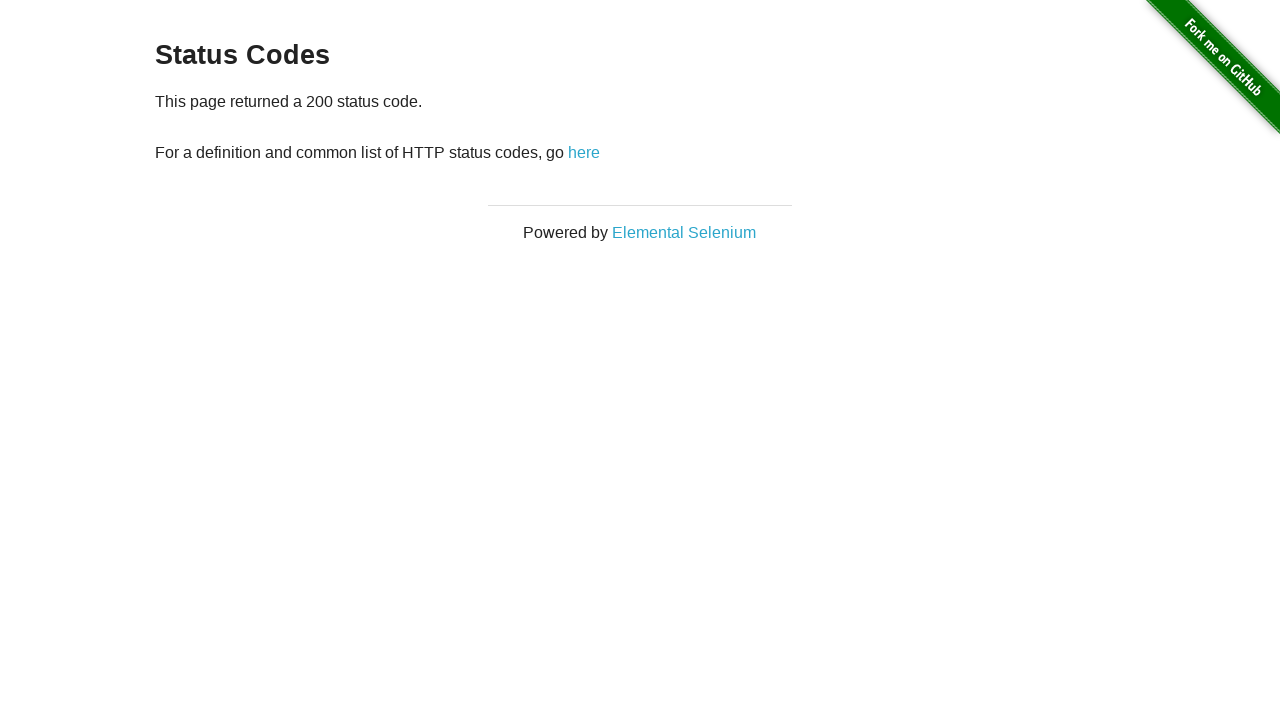

200 status code page loaded
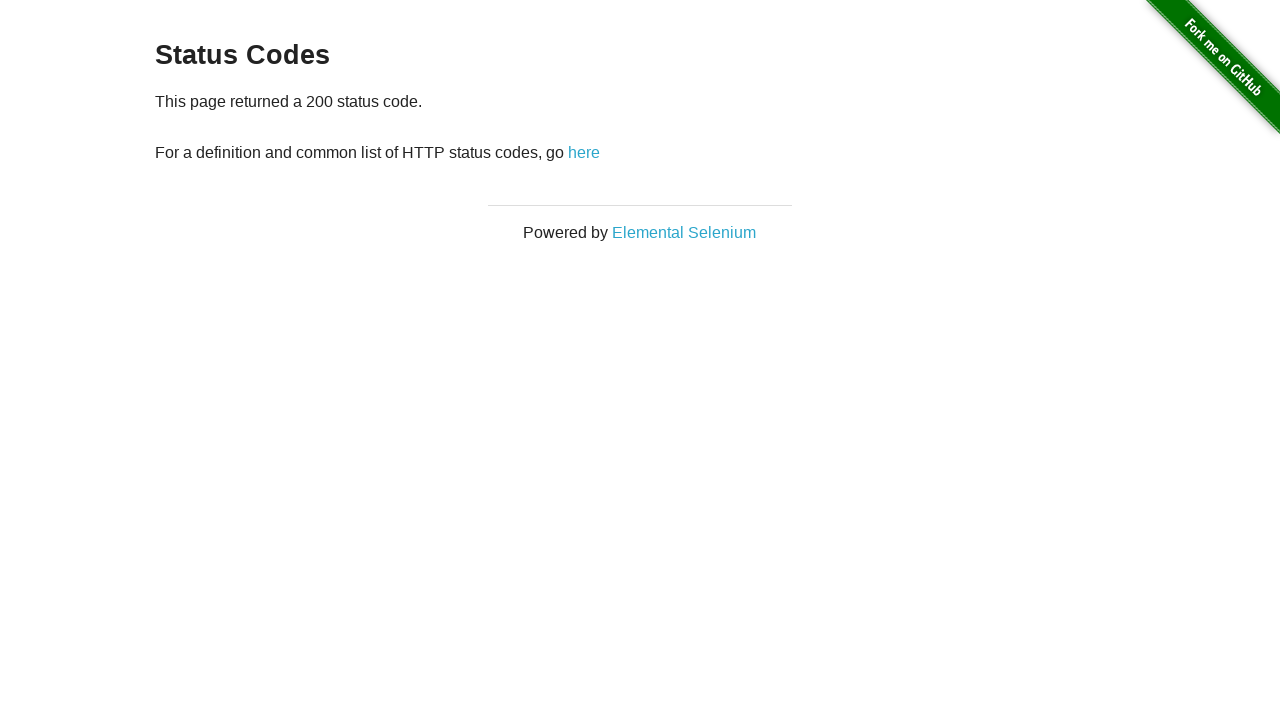

Clicked 'here' link to navigate back to status codes page at (584, 152) on text=here
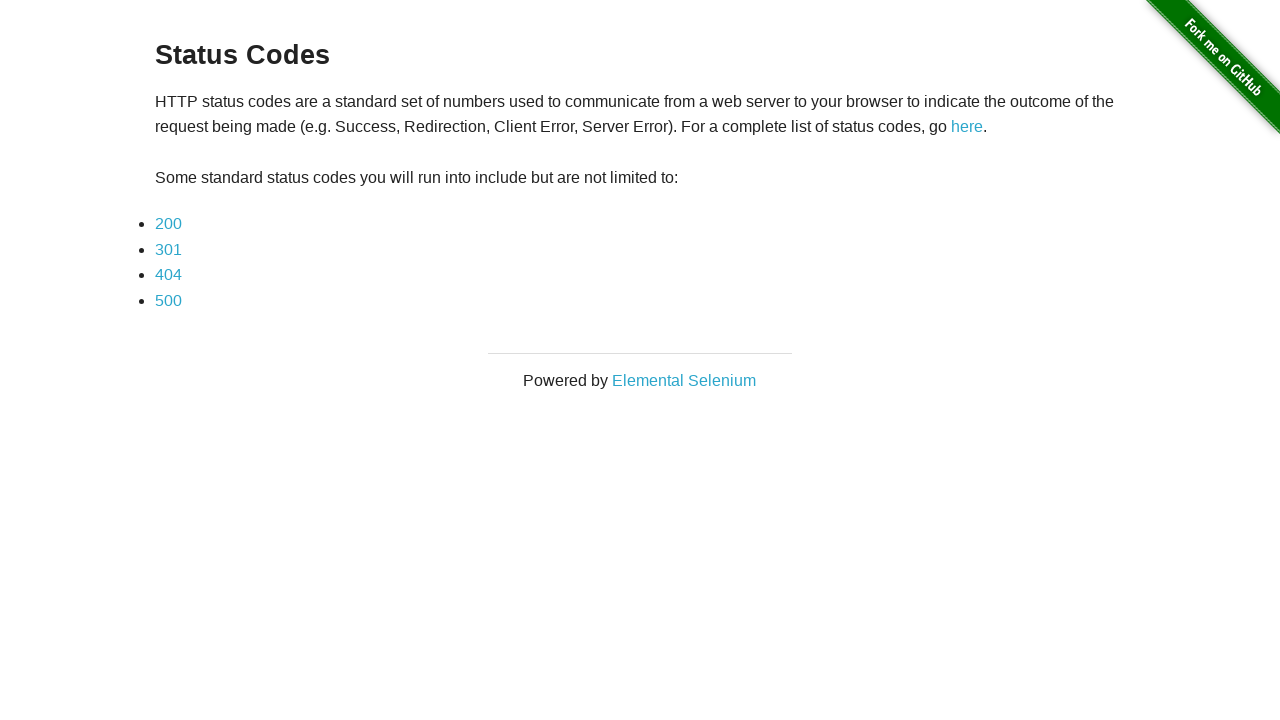

Status codes page reloaded after clicking 'here'
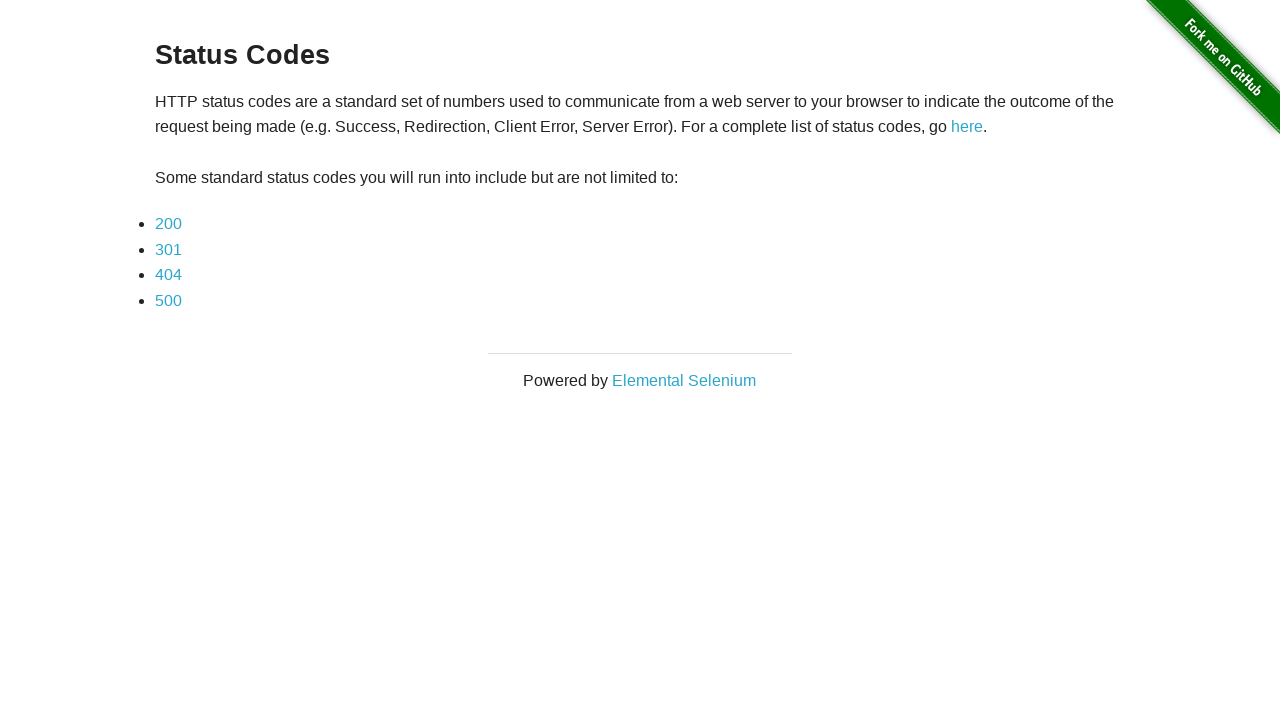

Clicked on 301 status code link at (168, 249) on text=301
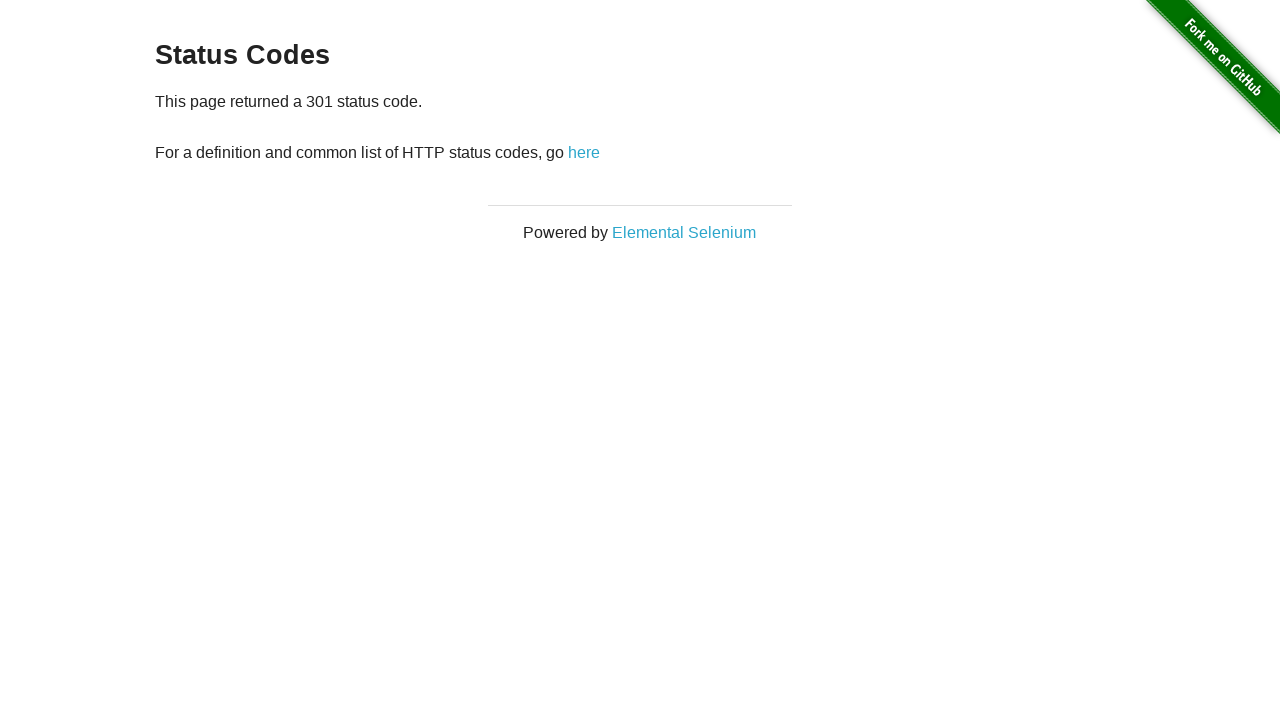

301 status code page loaded
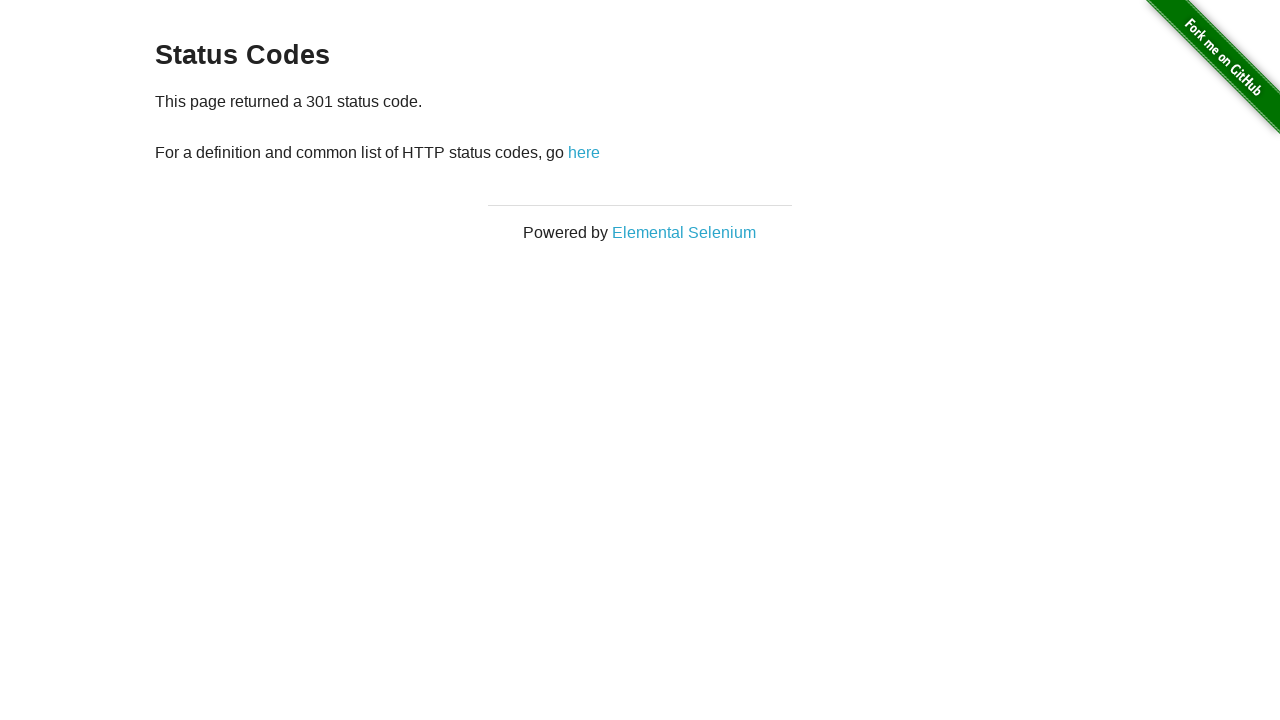

Navigated back to status codes page using browser back button
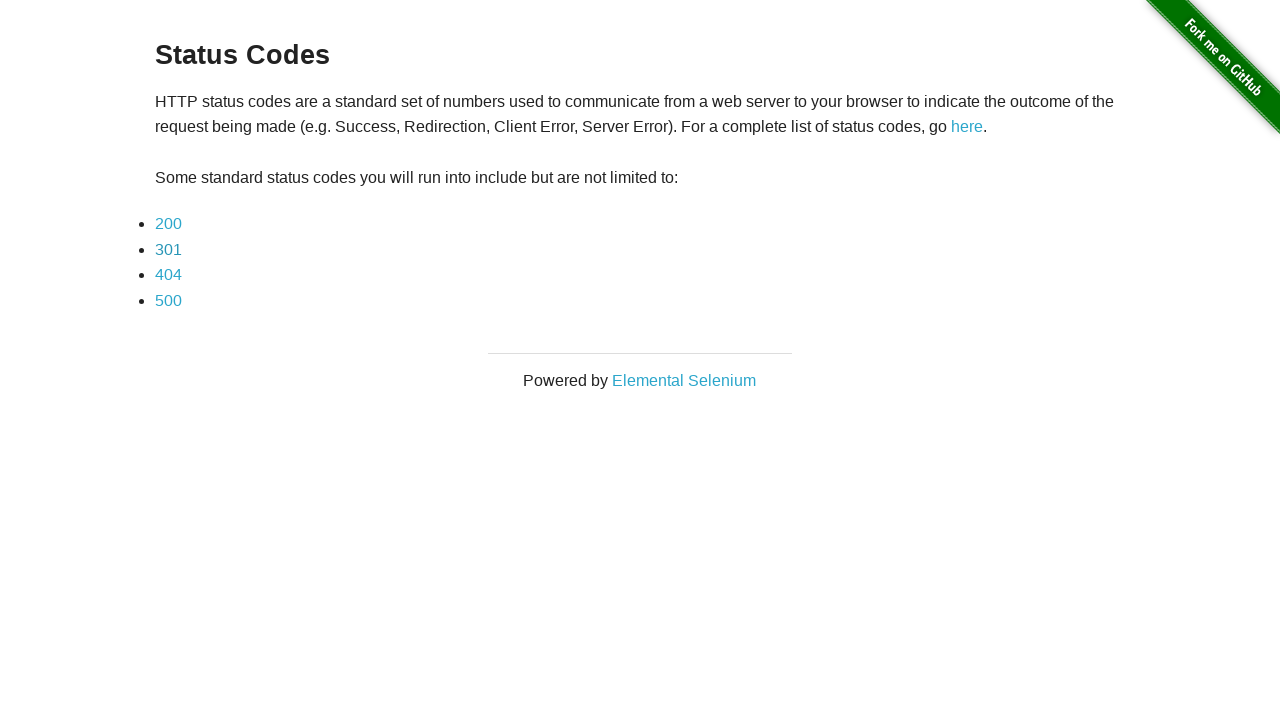

Status codes page reloaded after back navigation
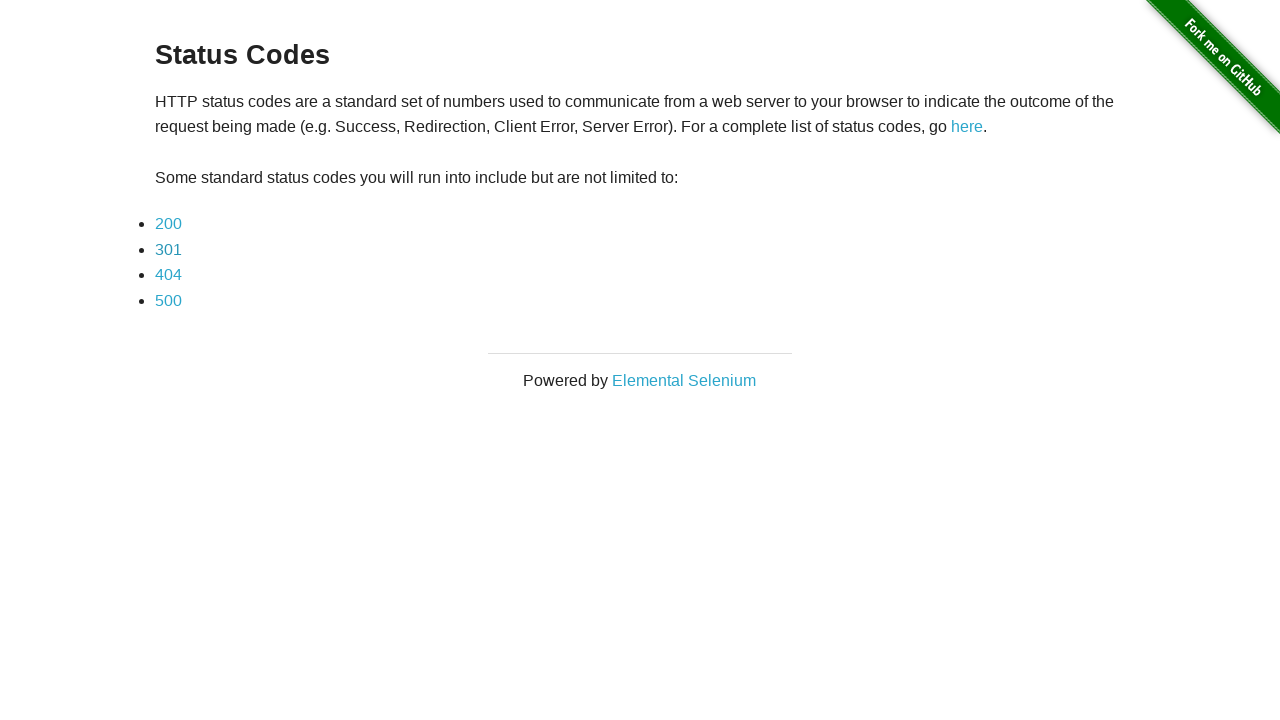

Clicked on 404 status code link at (168, 275) on text=404
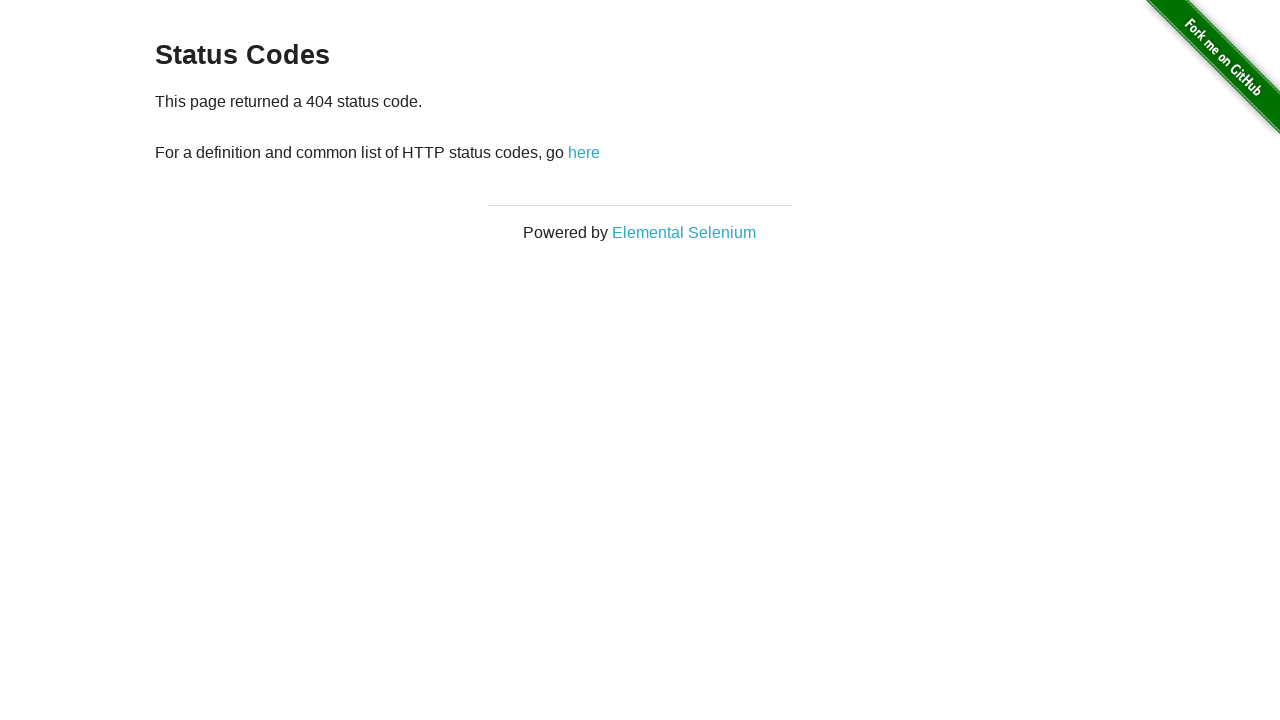

404 status code page loaded
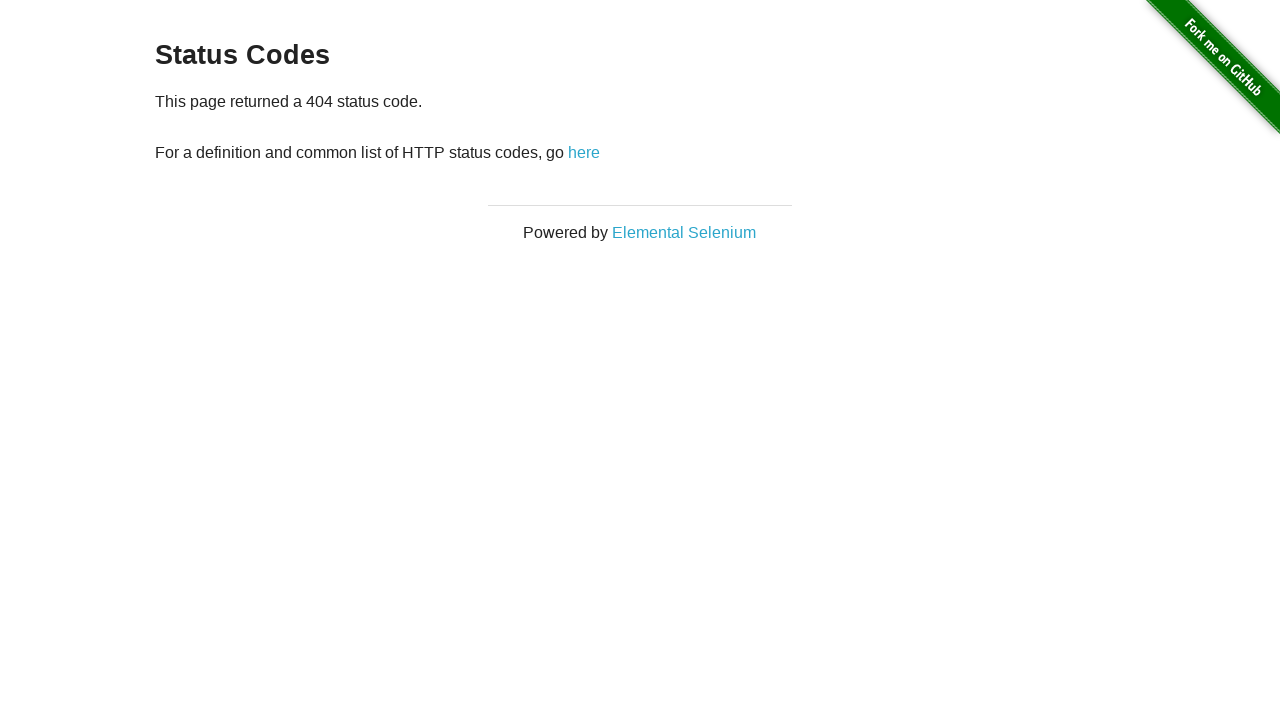

Navigated back to status codes page using browser back button
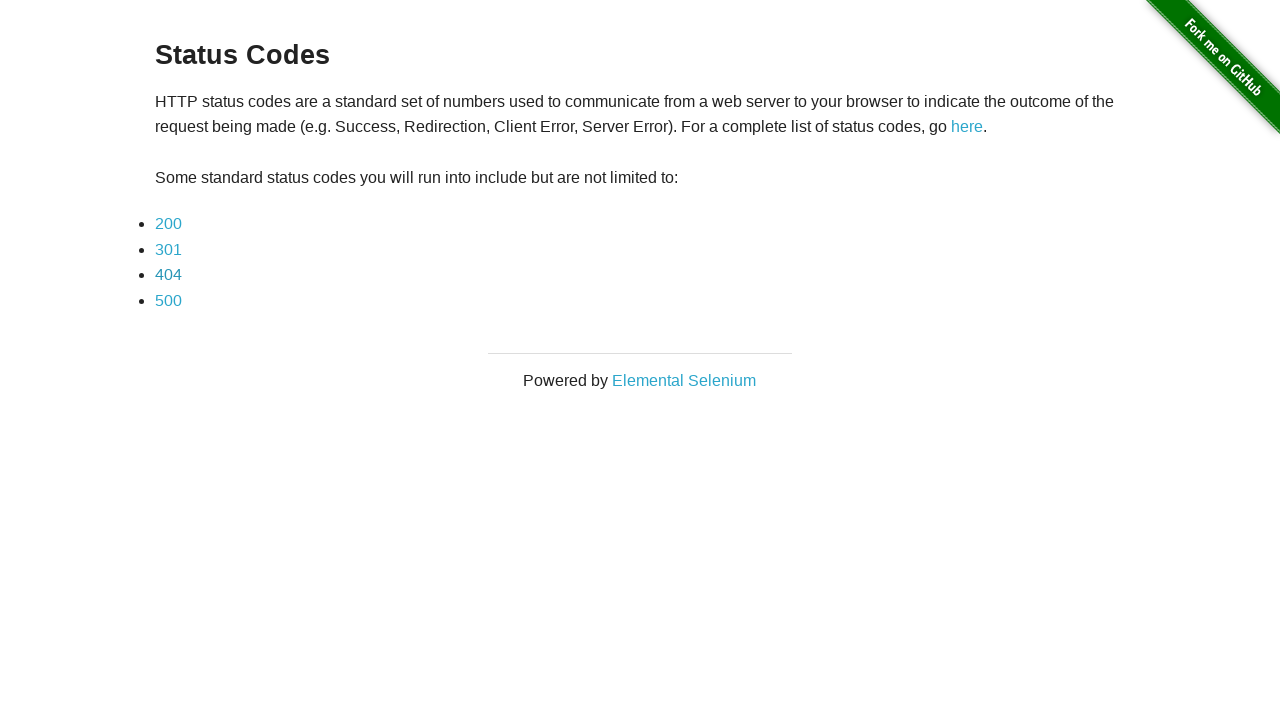

Status codes page reloaded after back navigation
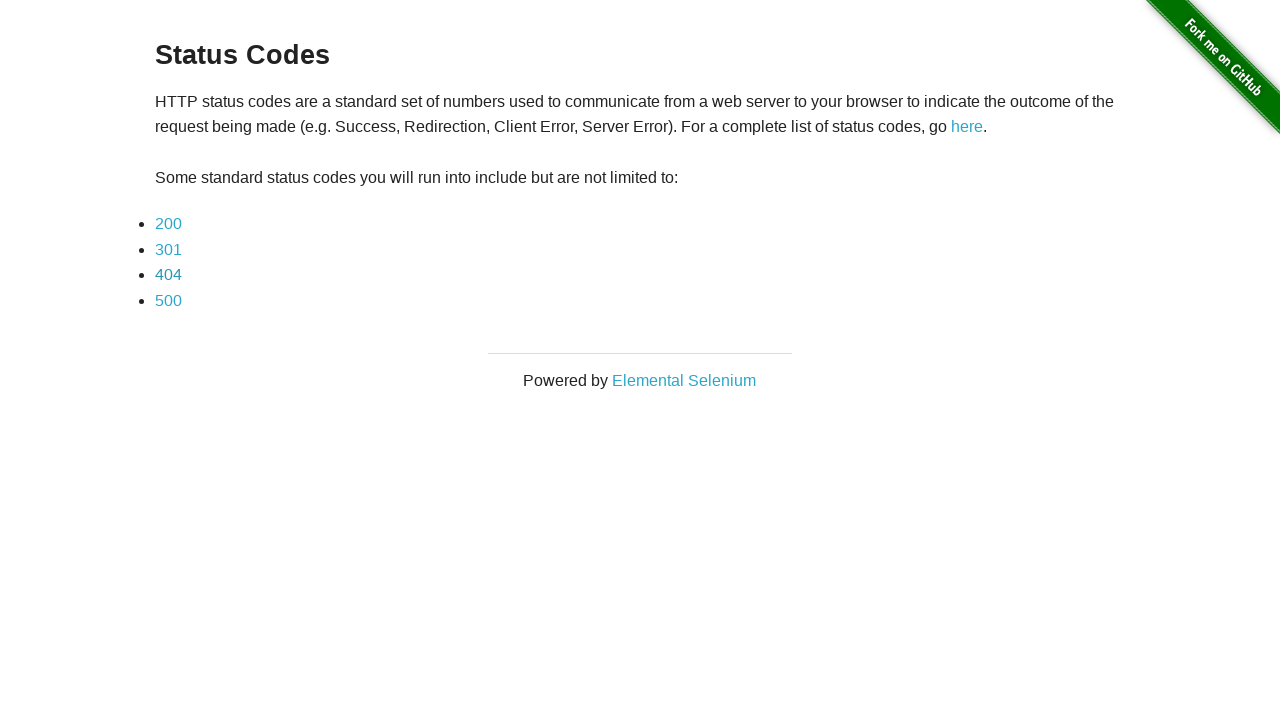

Clicked on 500 status code link at (168, 300) on text=500
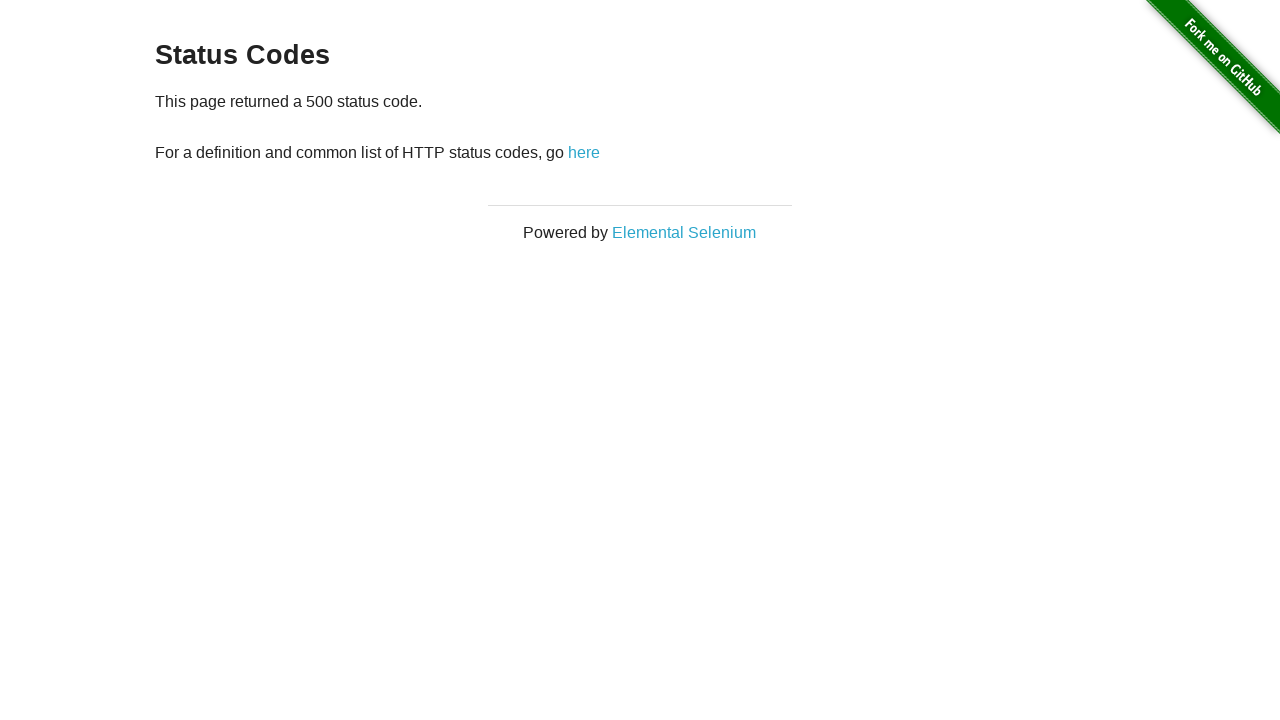

500 status code page loaded
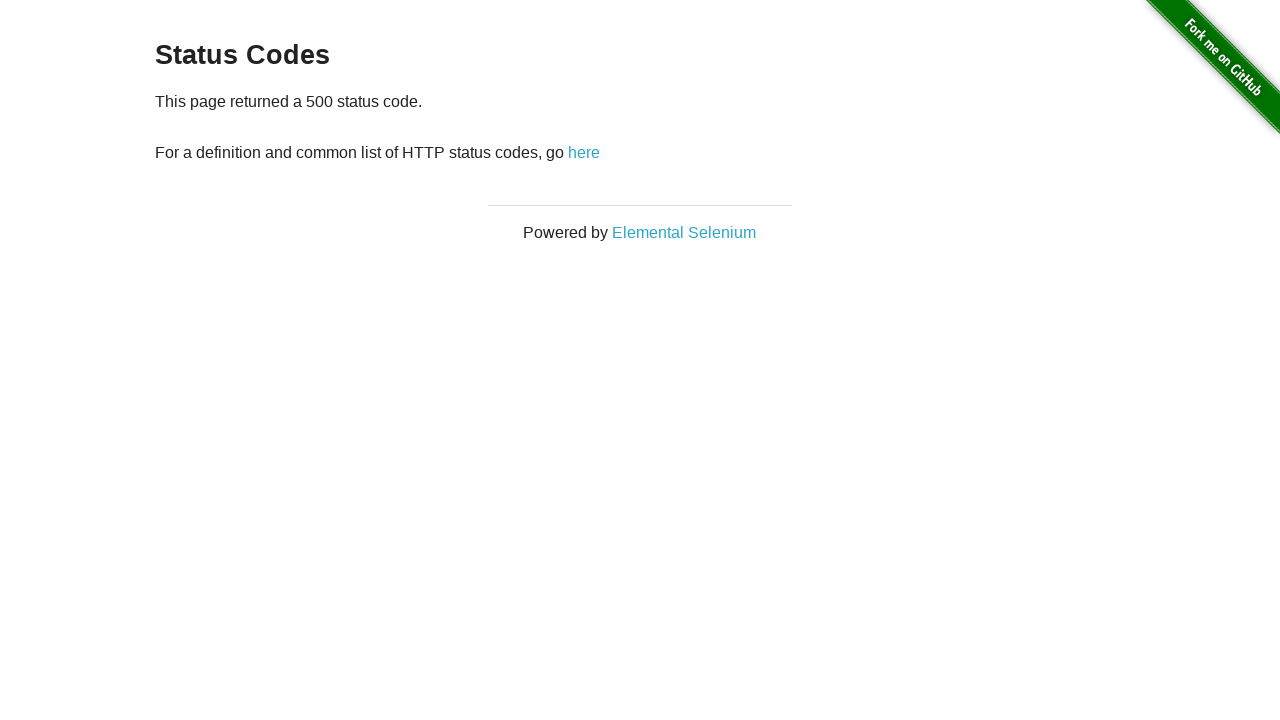

Navigated back to status codes page using browser back button
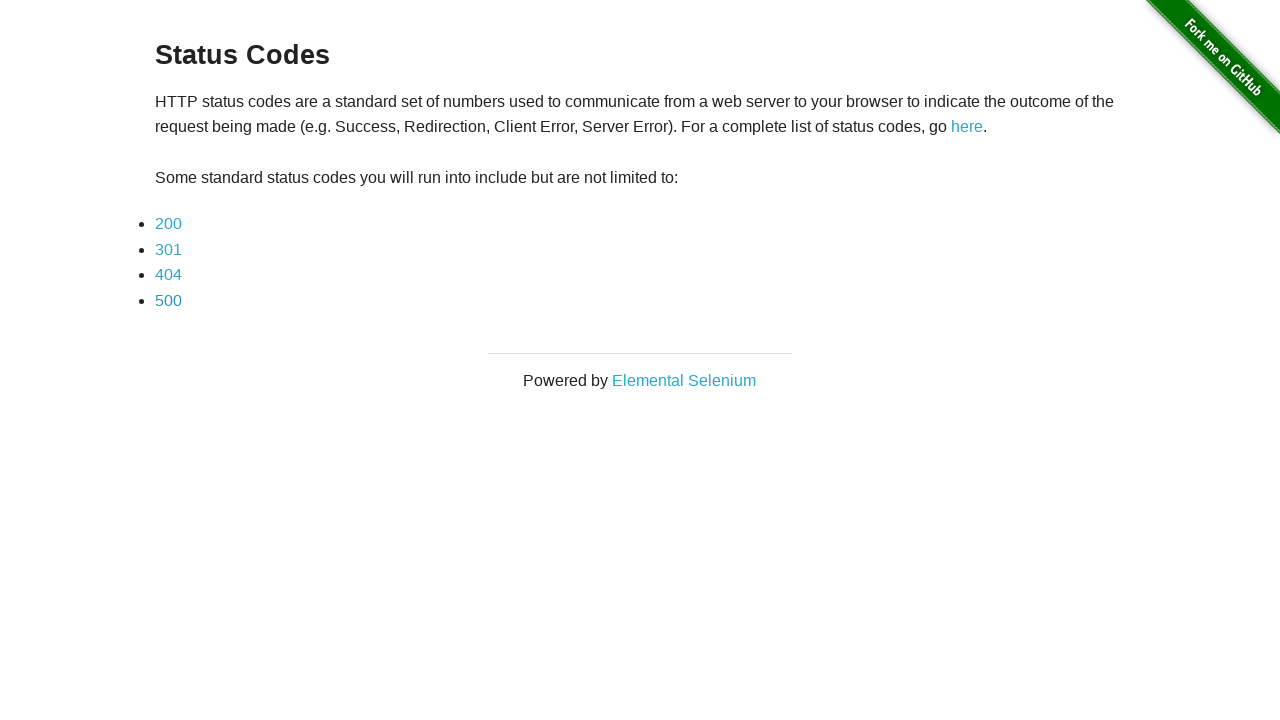

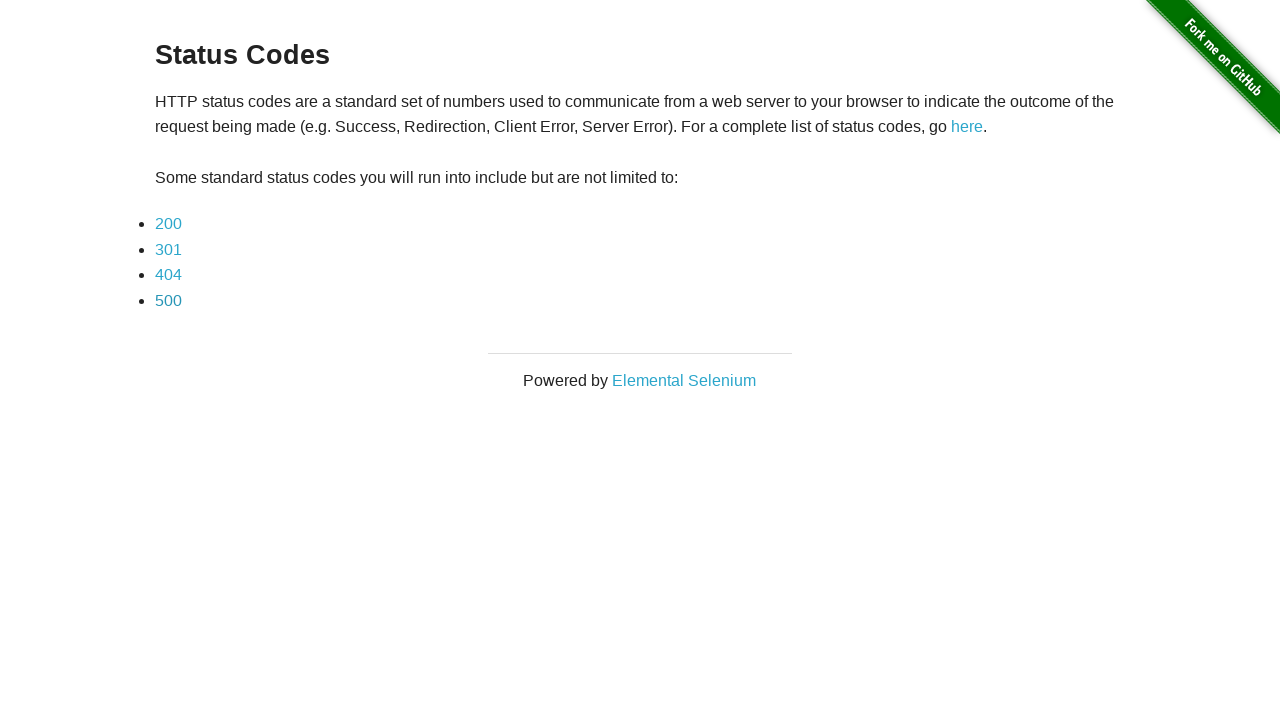